Tests JavaScript alert functionality by clicking alert button and accepting the alert

Starting URL: https://automationfc.github.io/basic-form/index.html

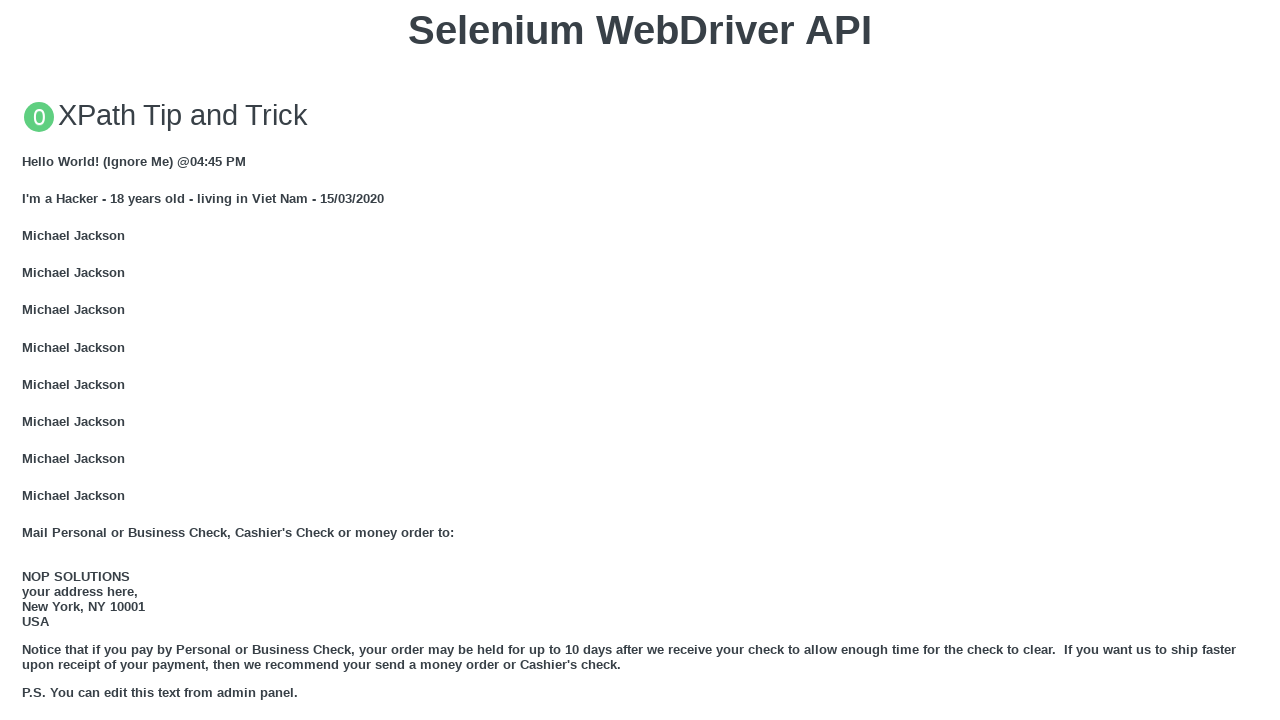

Scrolled to 'Click for JS Alert' button
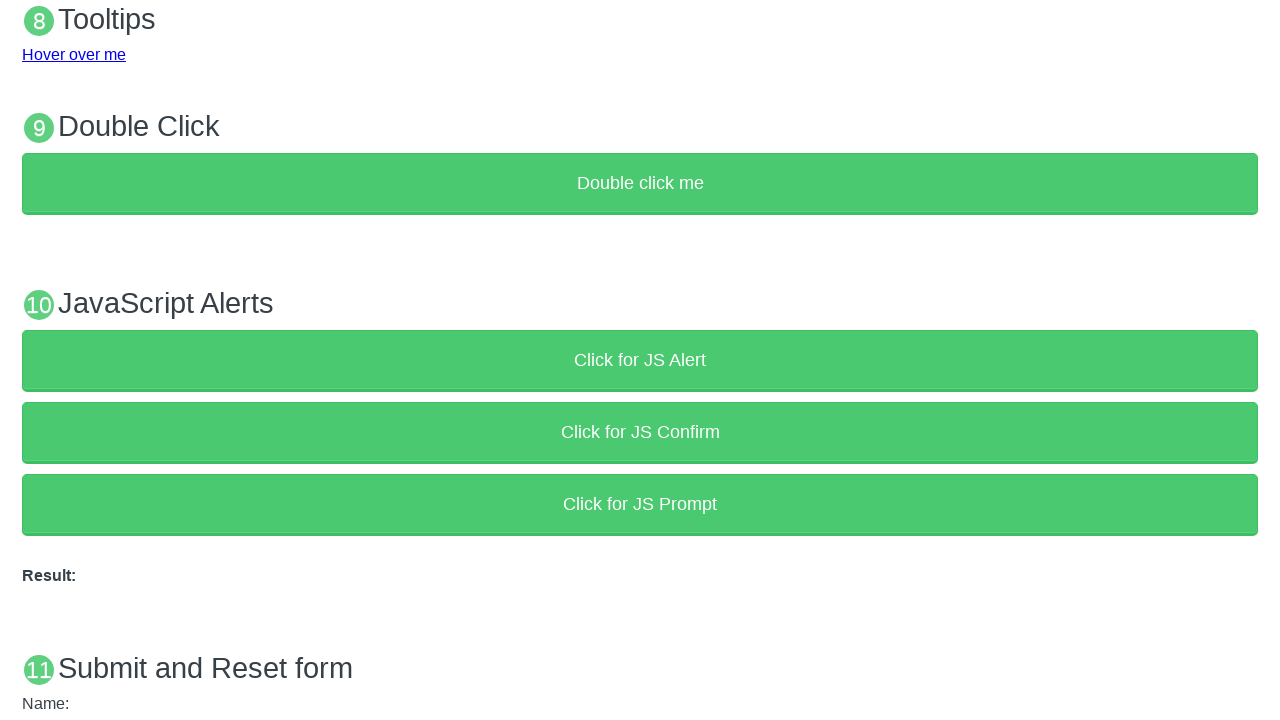

Set up dialog handler to accept alerts
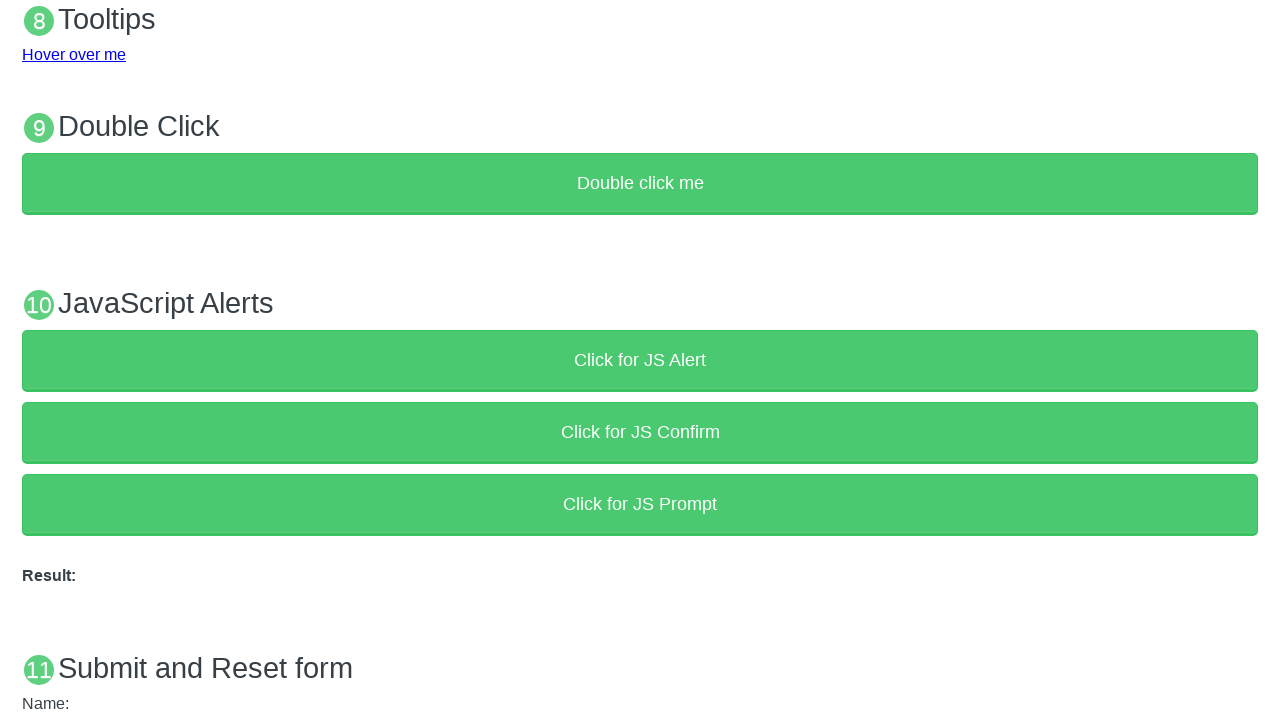

Clicked 'Click for JS Alert' button at (640, 360) on xpath=//button[(text()='Click for JS Alert')]
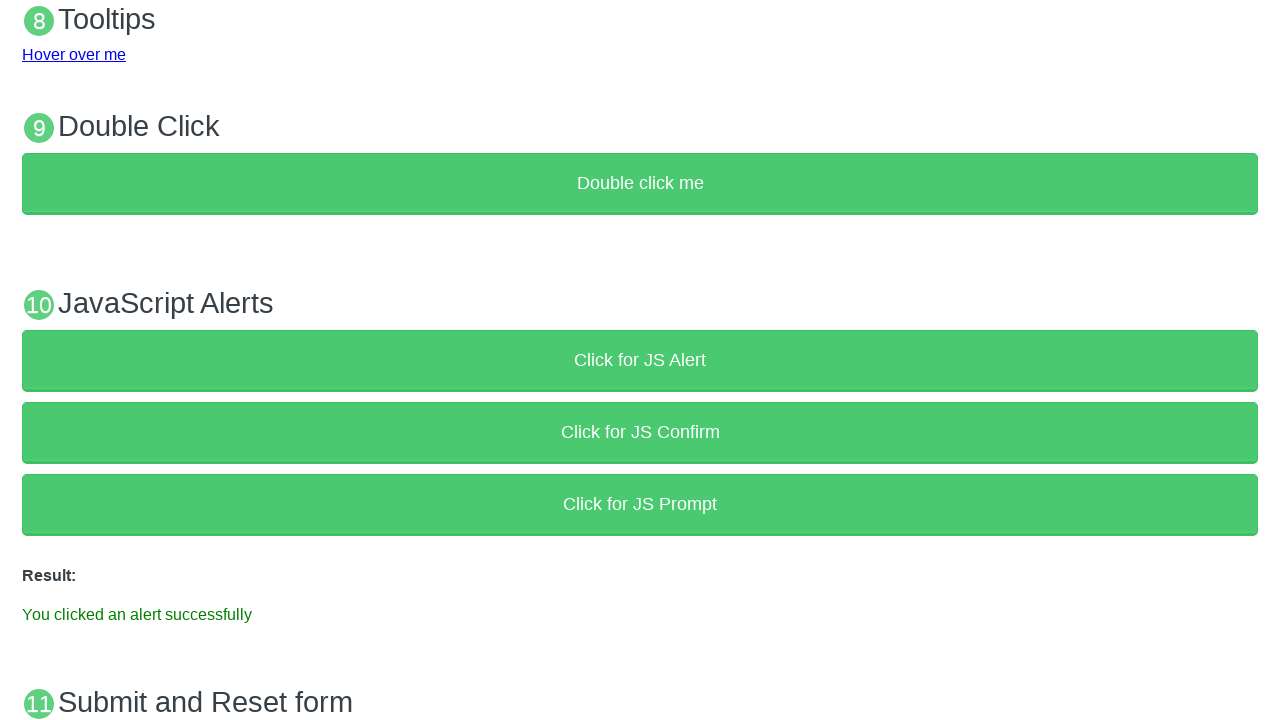

Alert was accepted and result message appeared
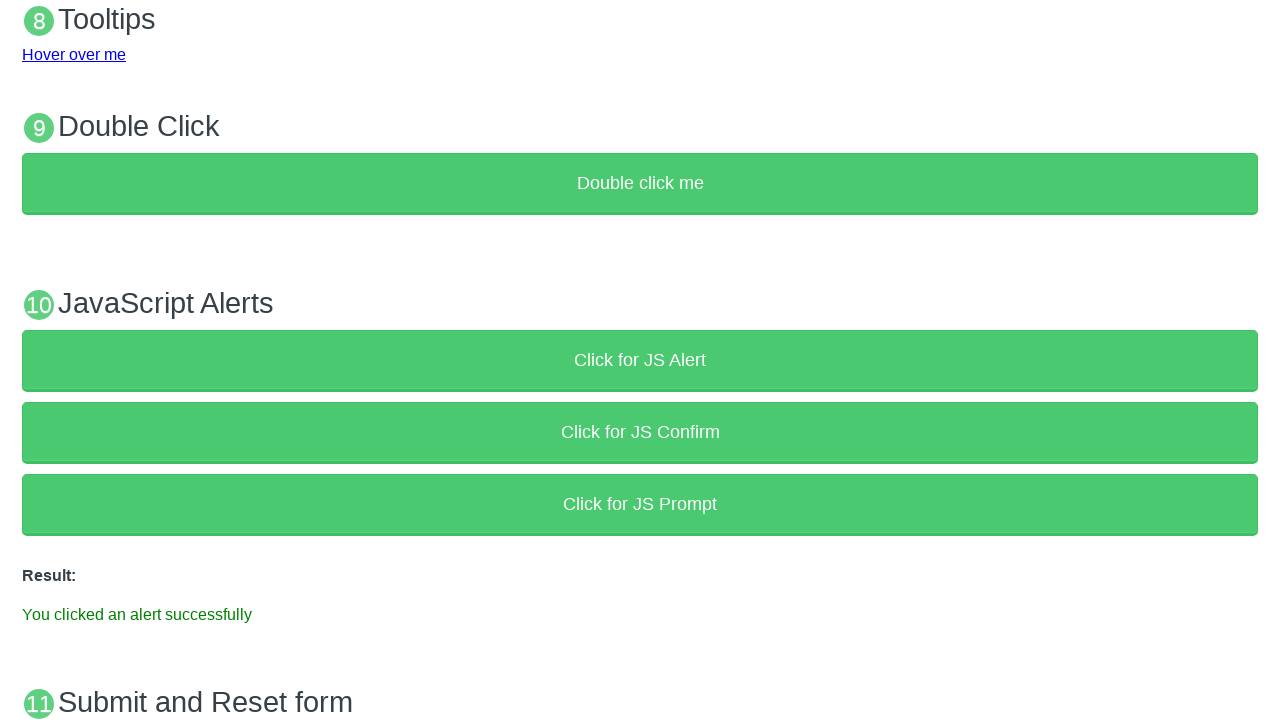

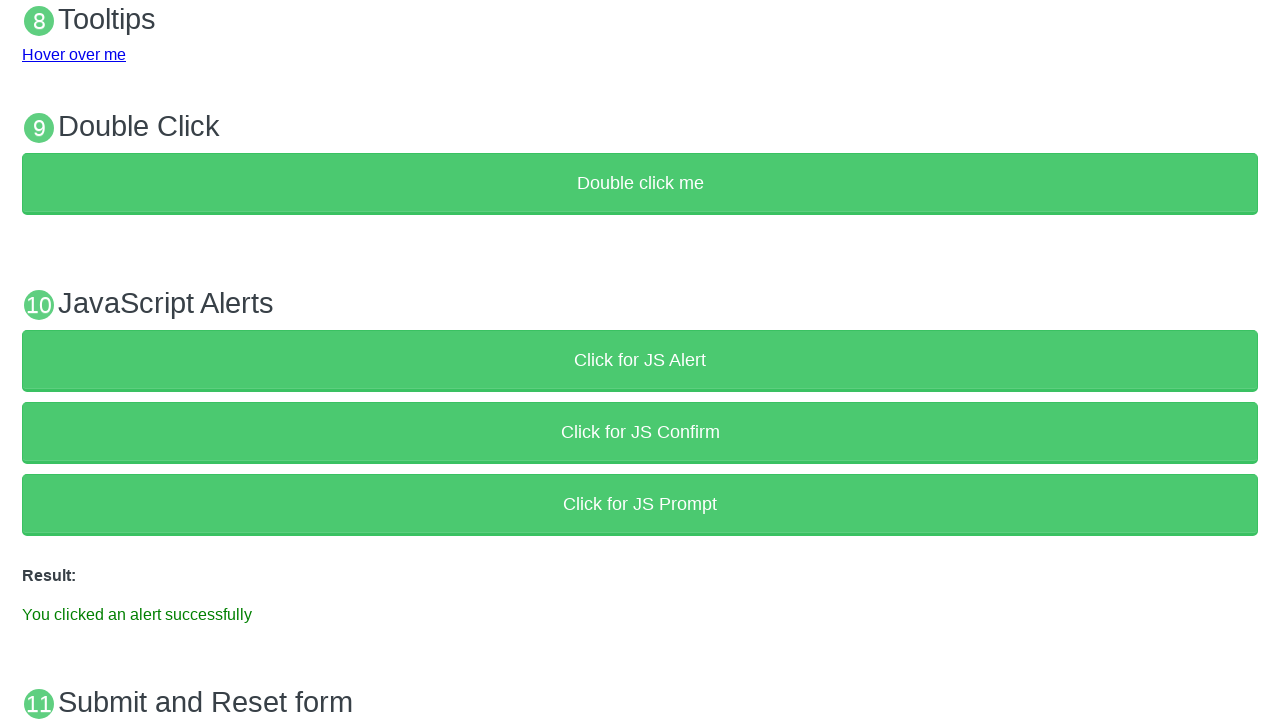